Tests a registration form by filling in first name, last name, and email fields, then clicking the submit button

Starting URL: http://suninjuly.github.io/registration1.html

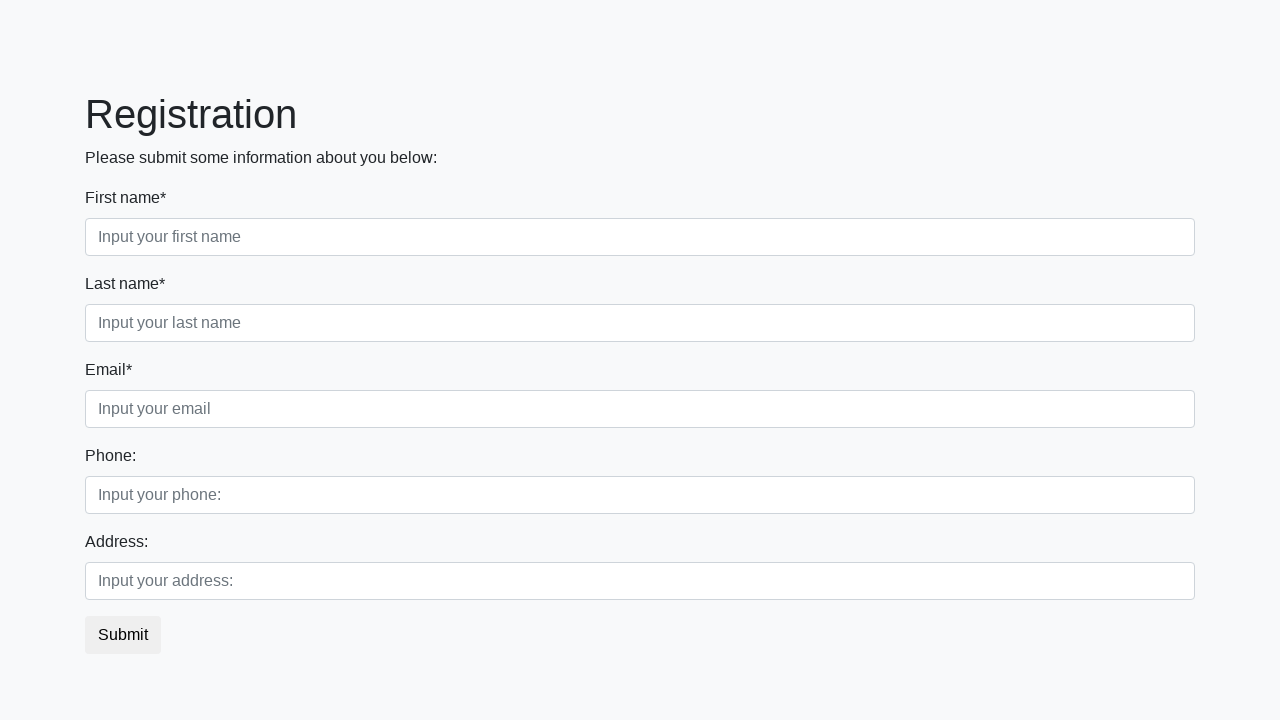

Filled first name field with 'John' on input[placeholder='Input your first name']
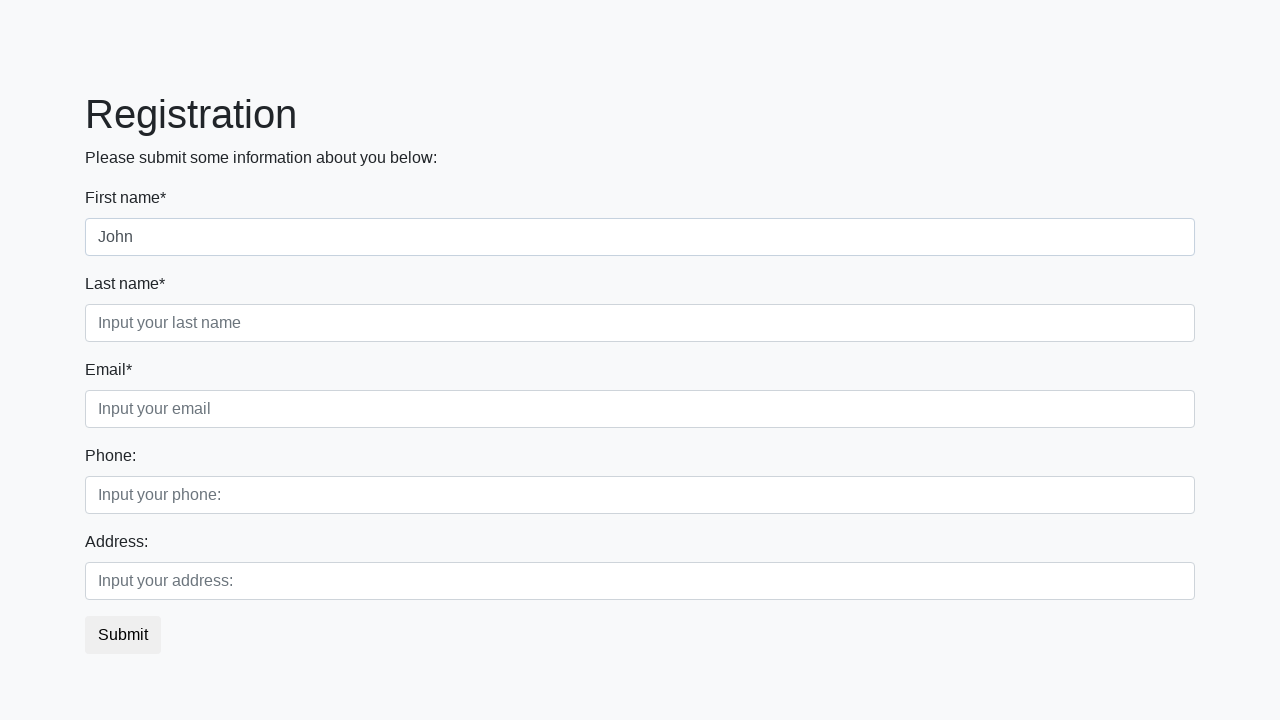

Filled last name field with 'Smith' on input[placeholder='Input your last name']
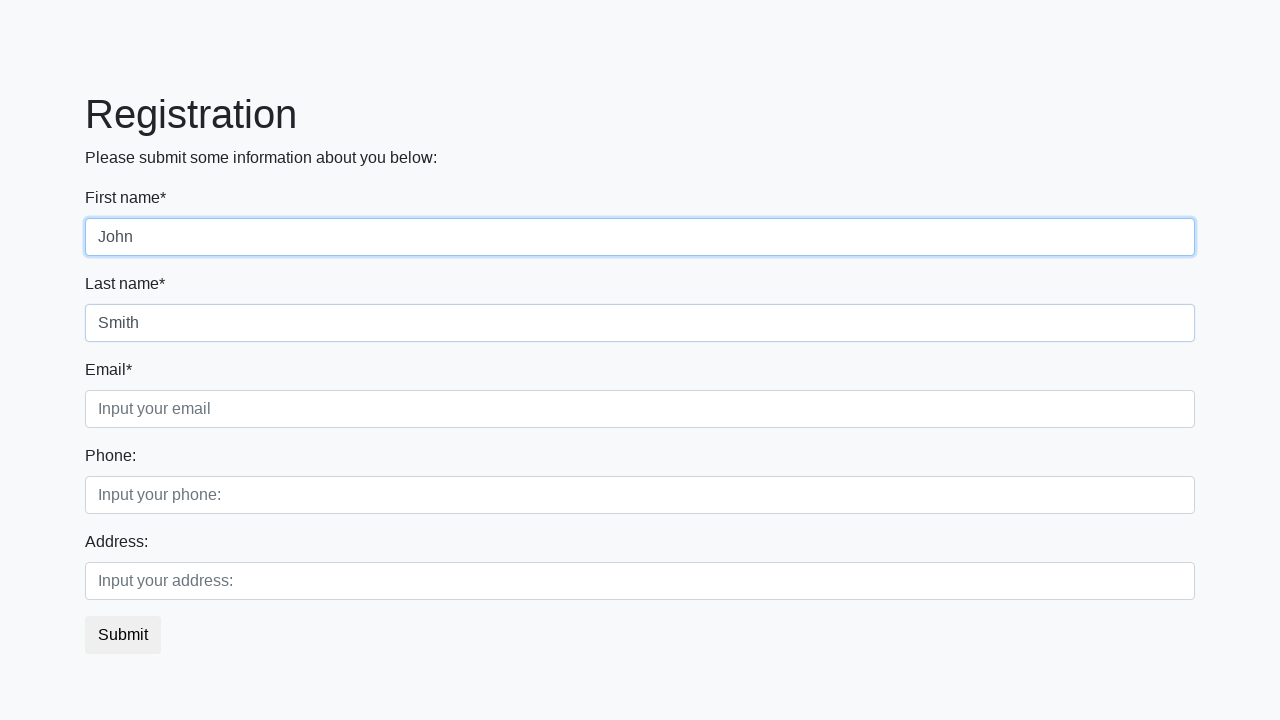

Filled email field with 'johnsmith@example.com' on input[placeholder='Input your email']
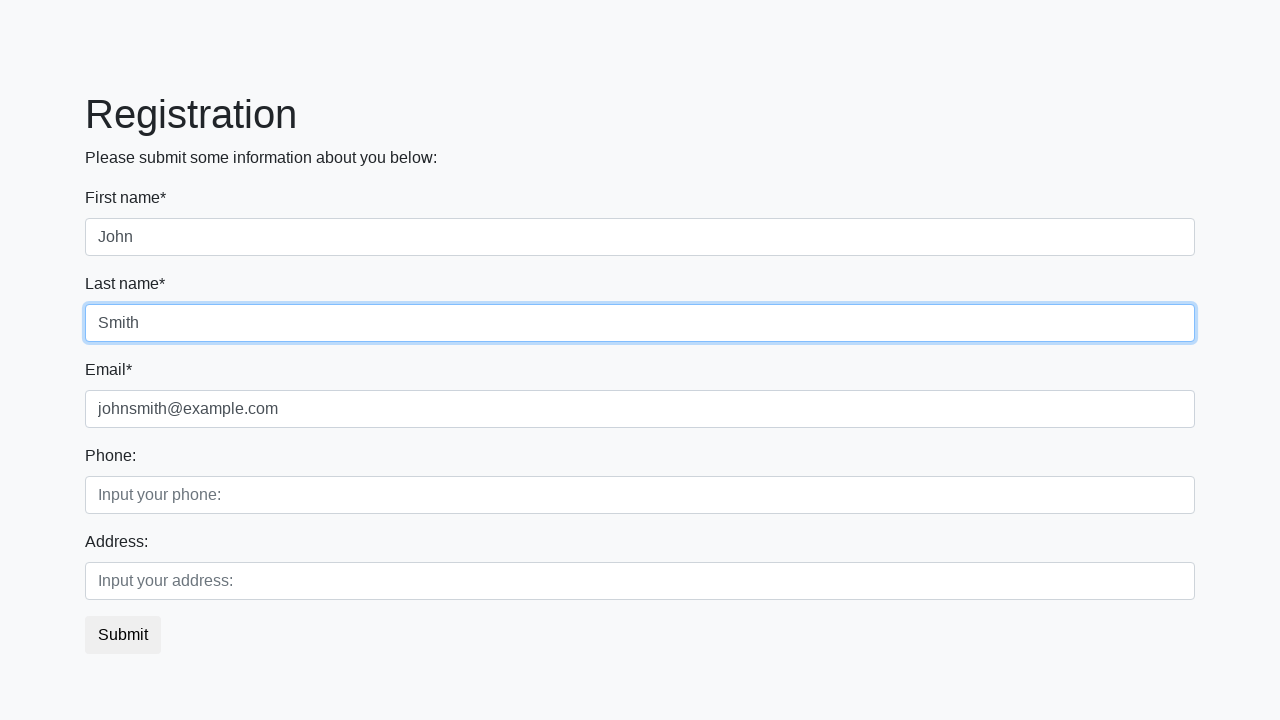

Clicked submit button to register at (123, 635) on button.btn
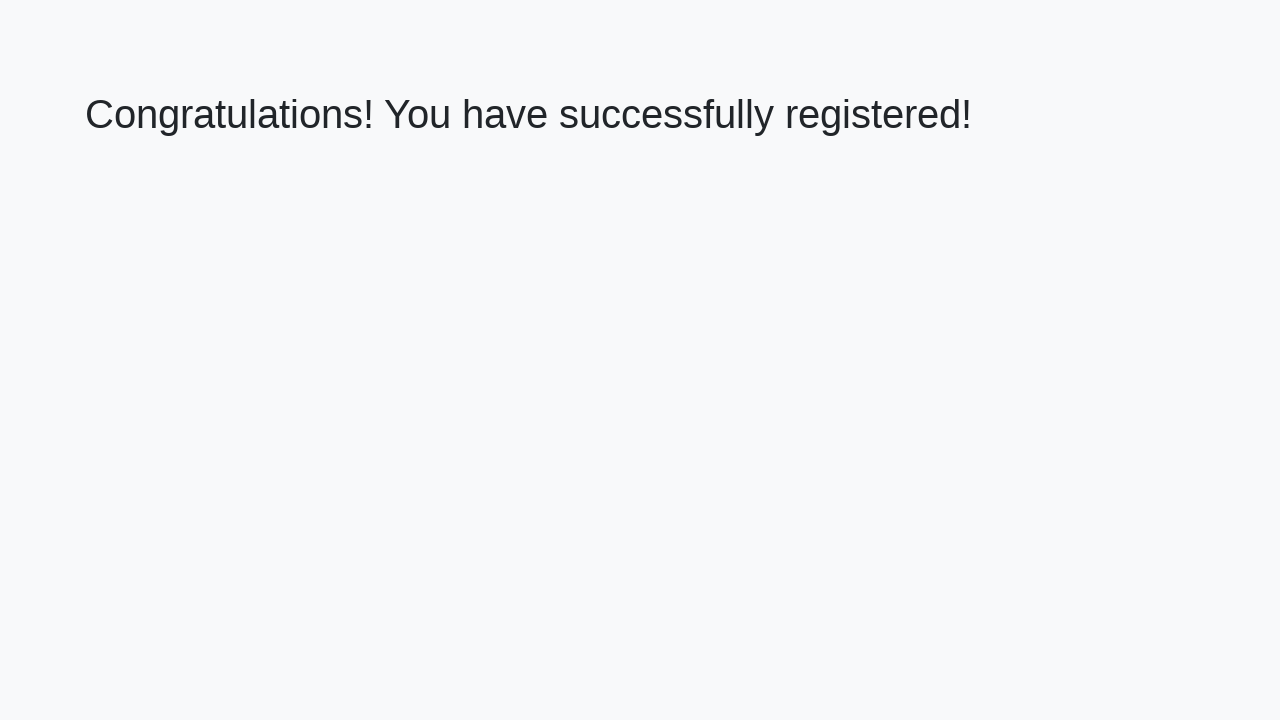

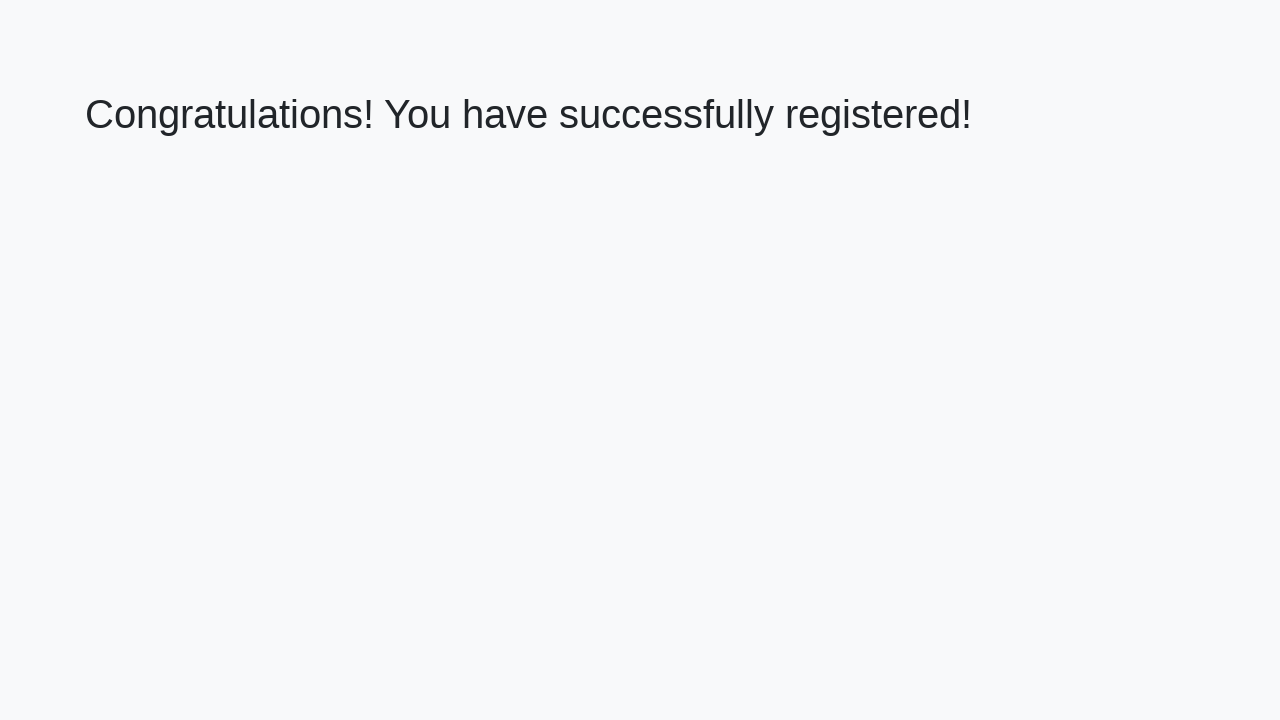